Tests jQuery UI drag and drop functionality by navigating to the droppable demo, performing a drag and drop action within an iframe, and then interacting with the search field on the main page

Starting URL: https://jqueryui.com/

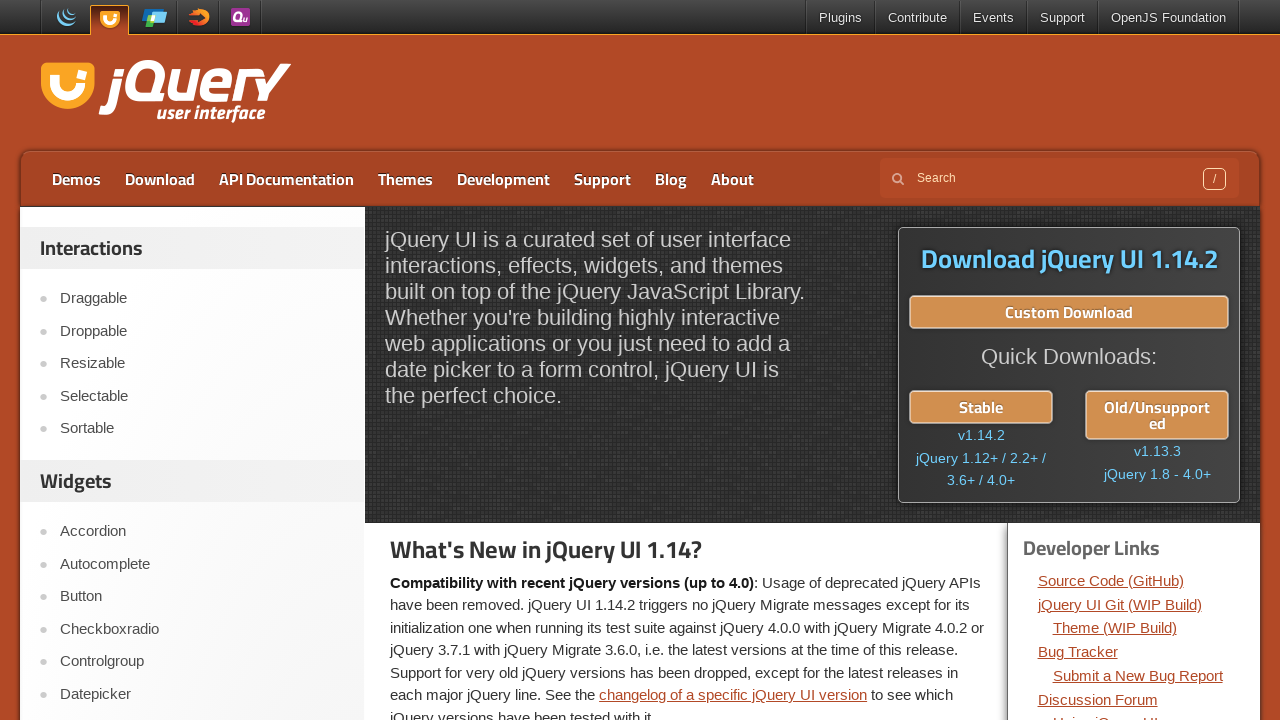

Clicked on the droppable link in the sidebar at (196, 331) on xpath=(//div[@id='sidebar']/aside/ul/li[2])[1]
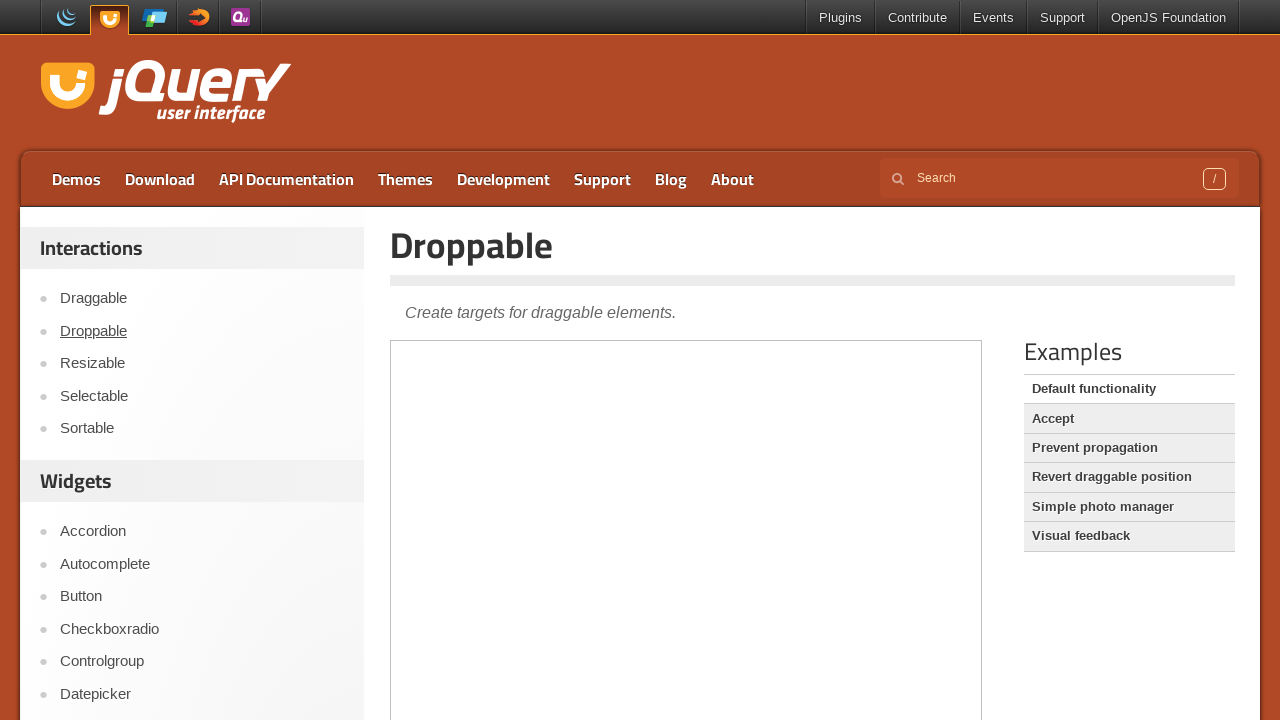

Located and switched to the first iframe containing drag and drop demo
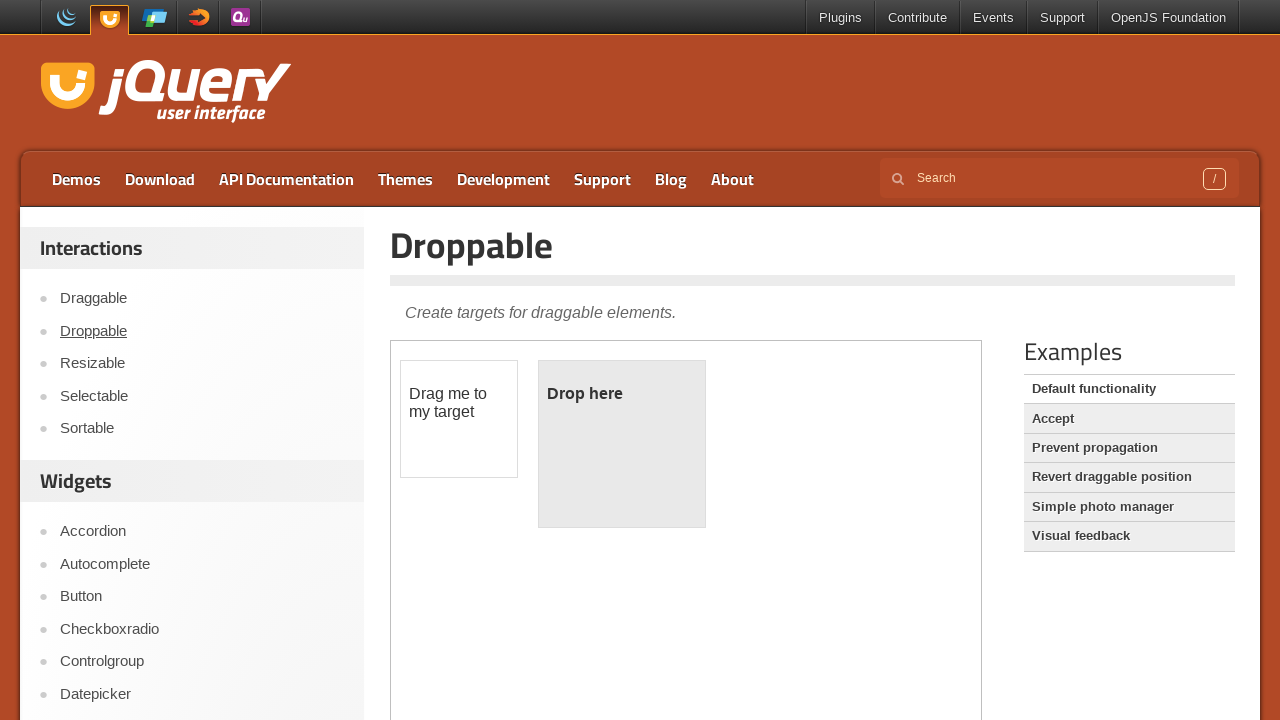

Located the draggable element with id 'draggable'
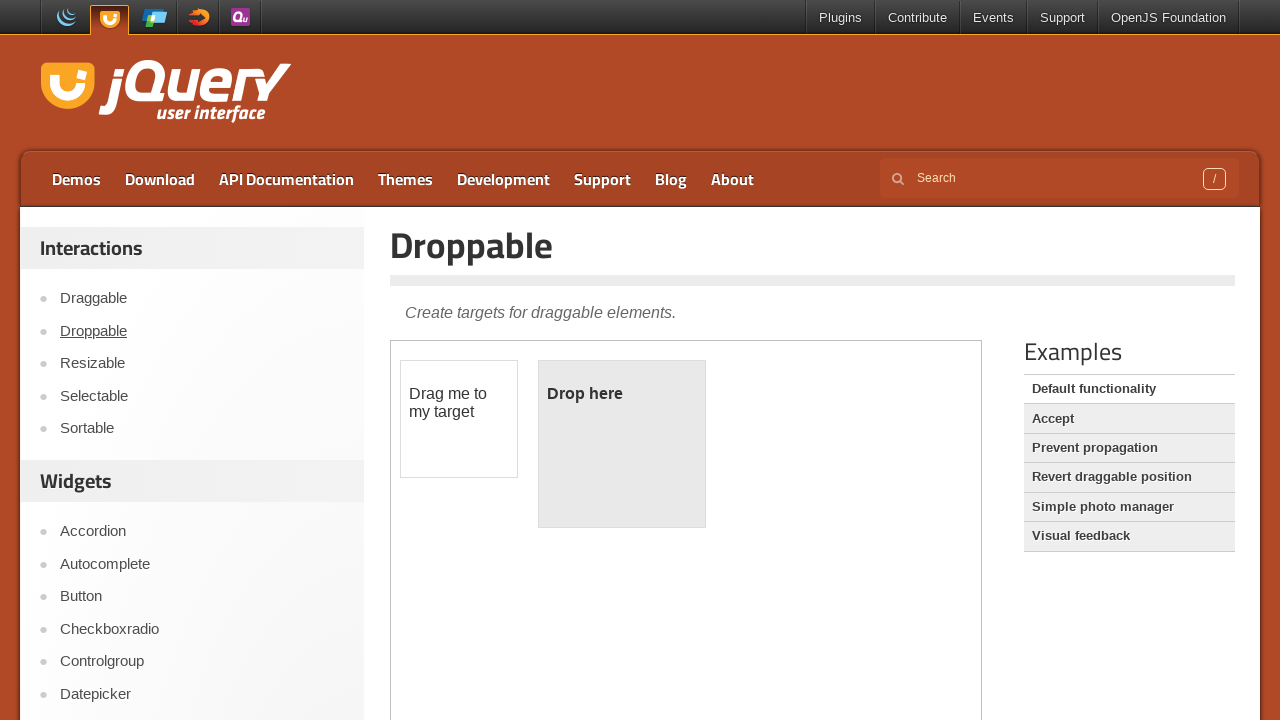

Located the droppable element with id 'droppable'
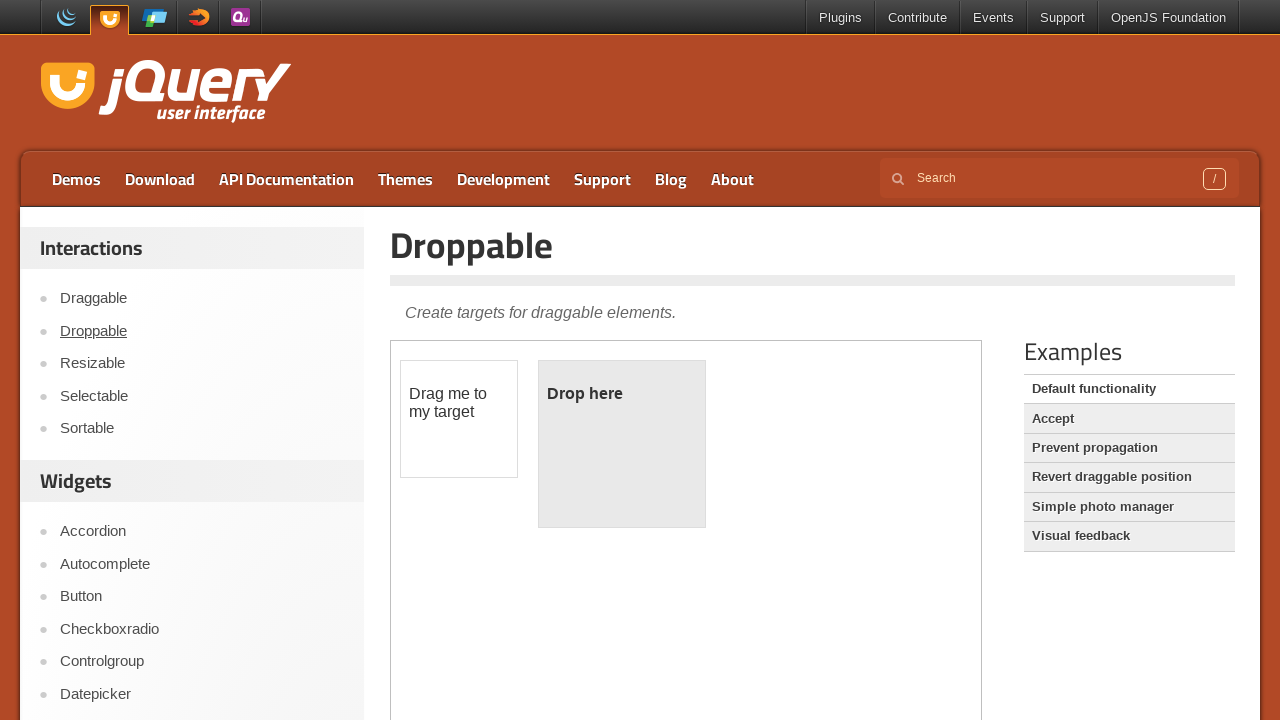

Performed drag and drop action from draggable to droppable element at (622, 444)
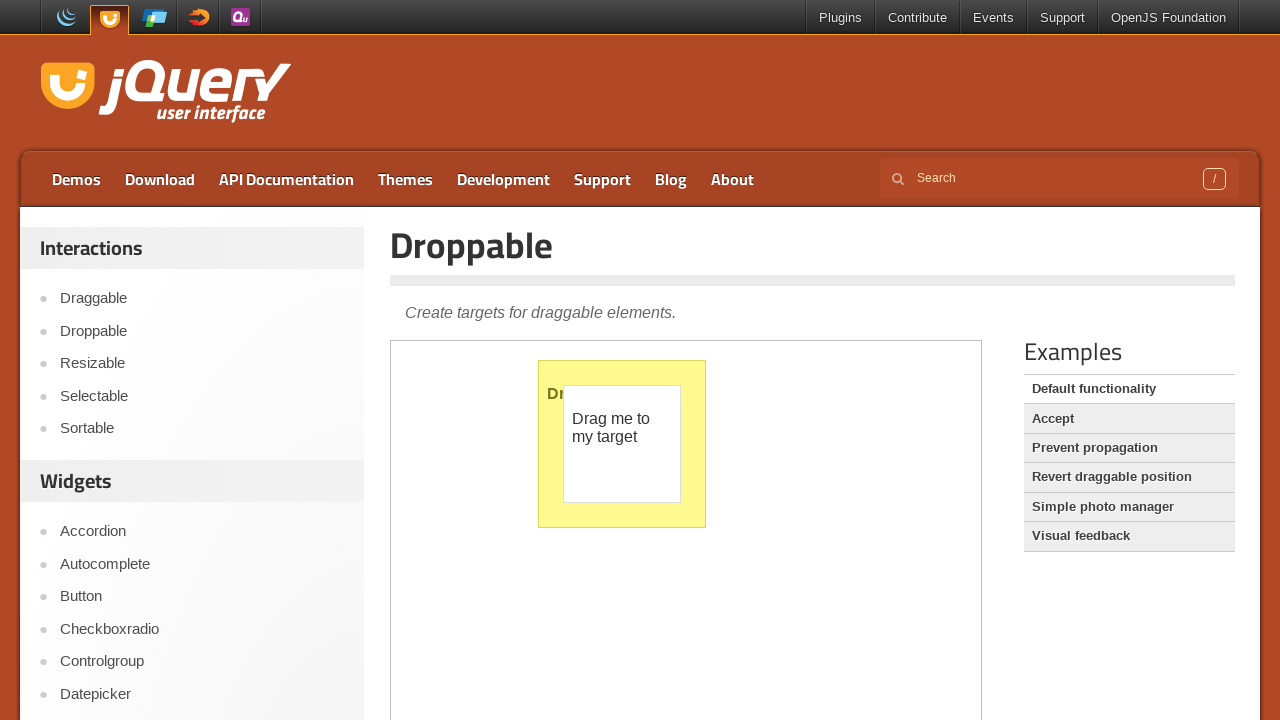

Filled search field with 'CyberSuccess' on the main page on input[name='s']
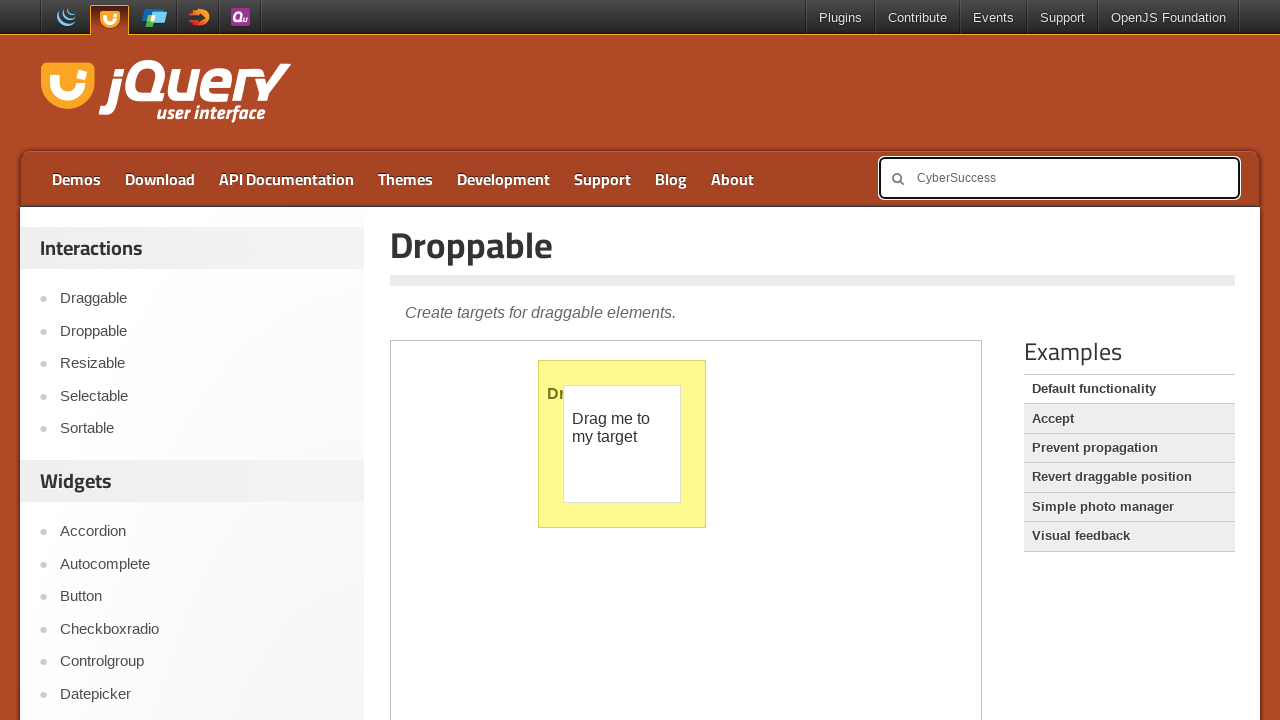

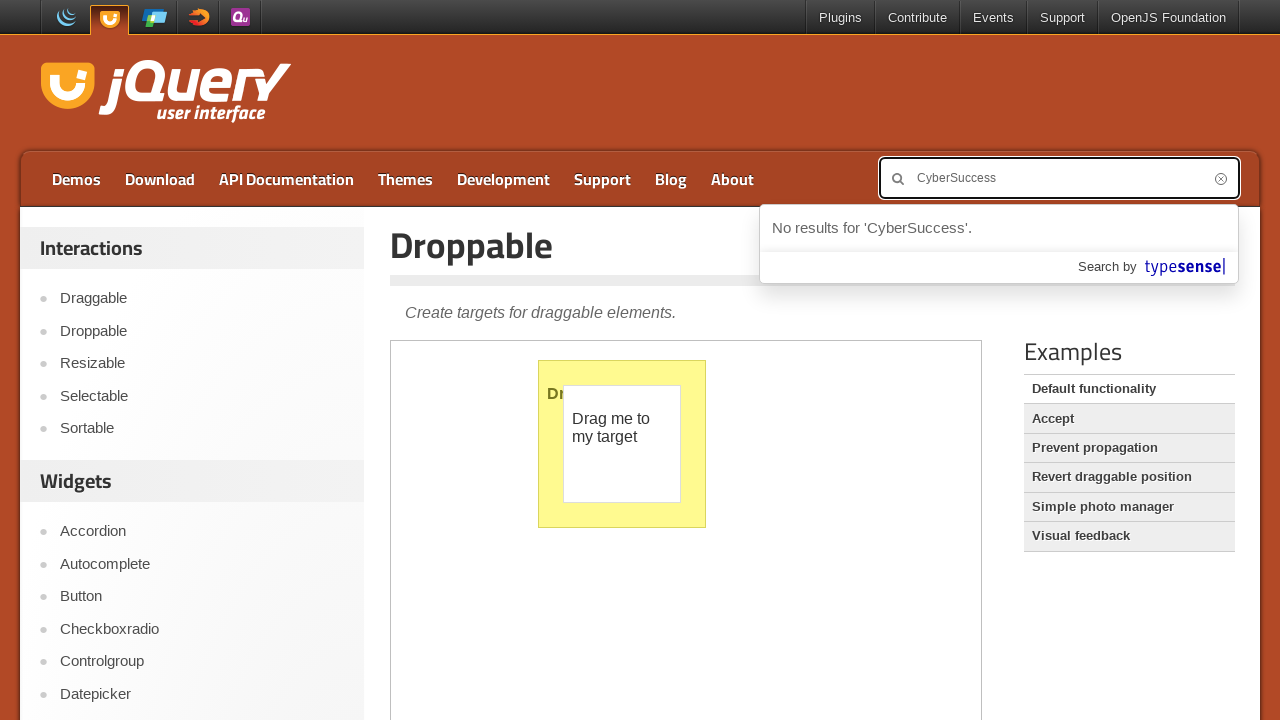